Navigates to Hepsiburada website and verifies the page loads by checking the title

Starting URL: https://hepsiburada.com

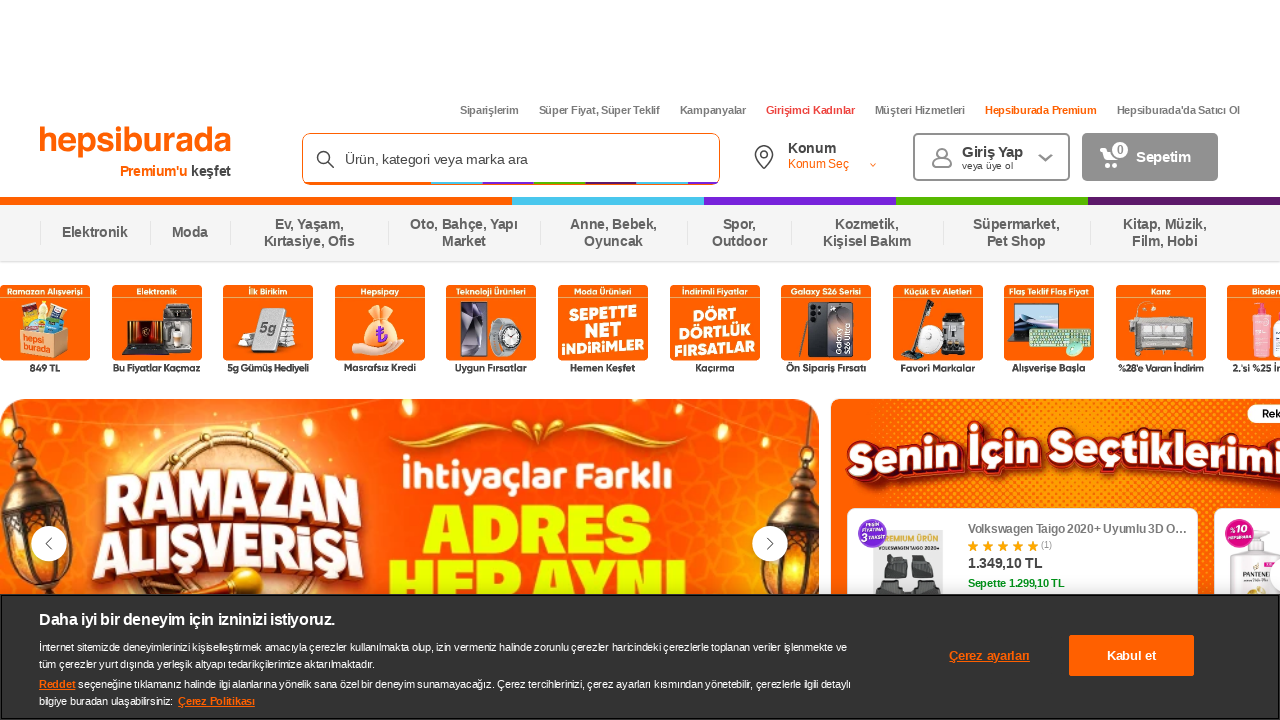

Waited for page to reach networkidle state
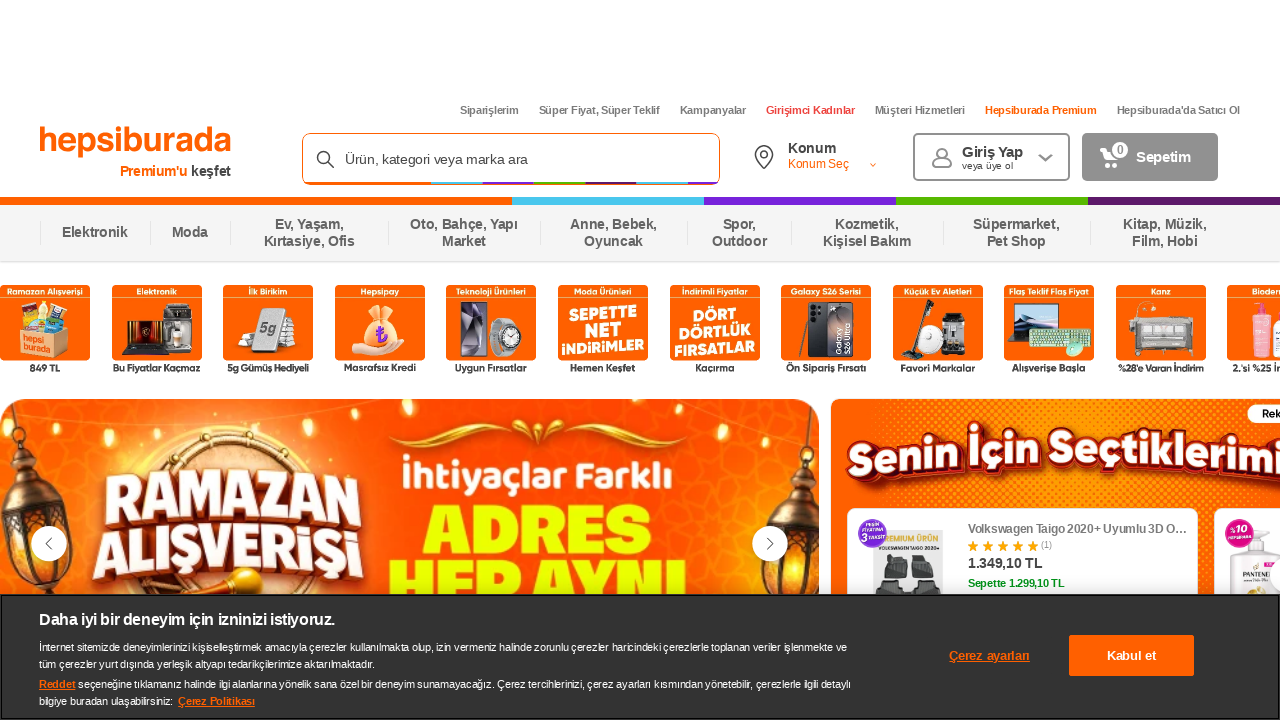

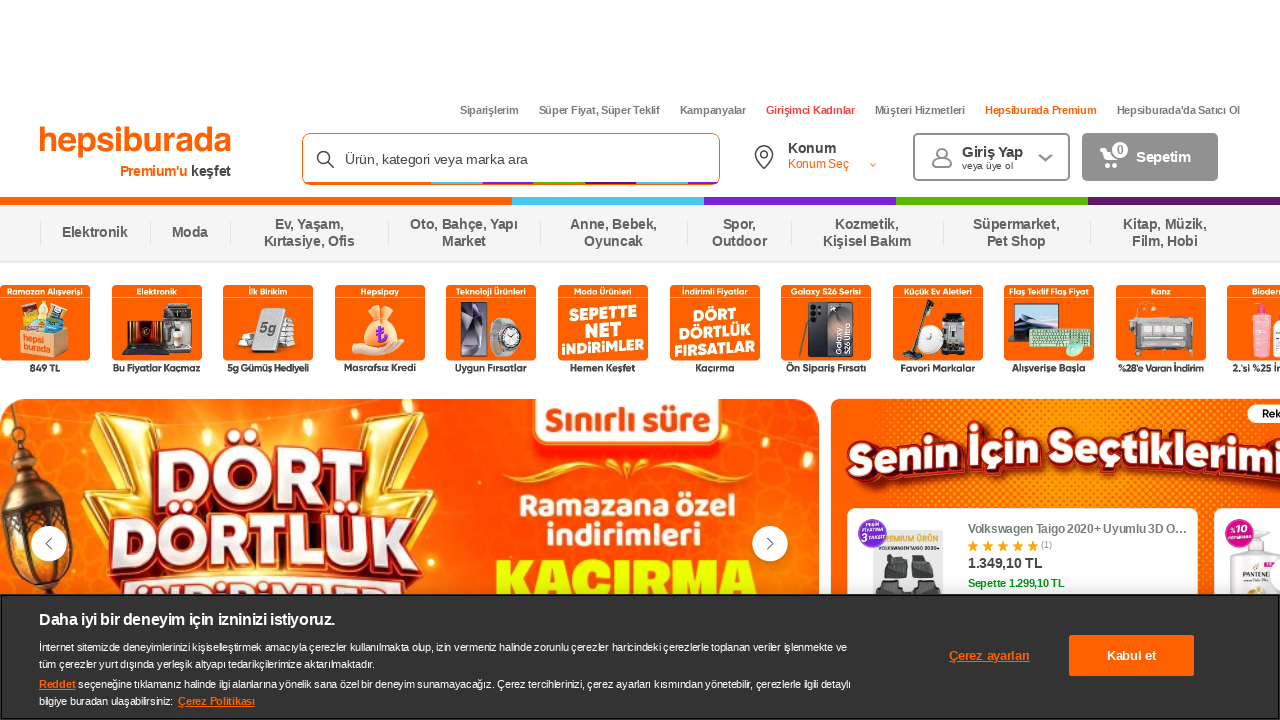